Opens YouTube homepage and verifies the page loads successfully

Starting URL: https://www.youtube.com/

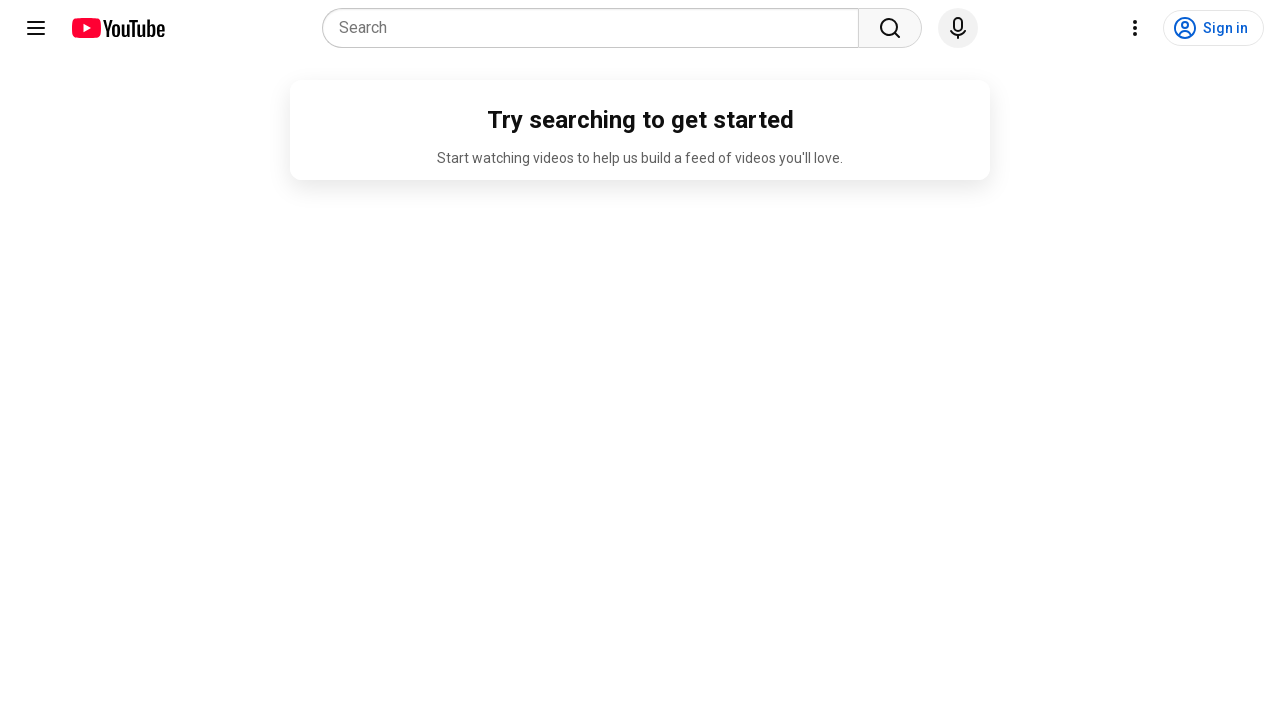

Navigated to YouTube homepage
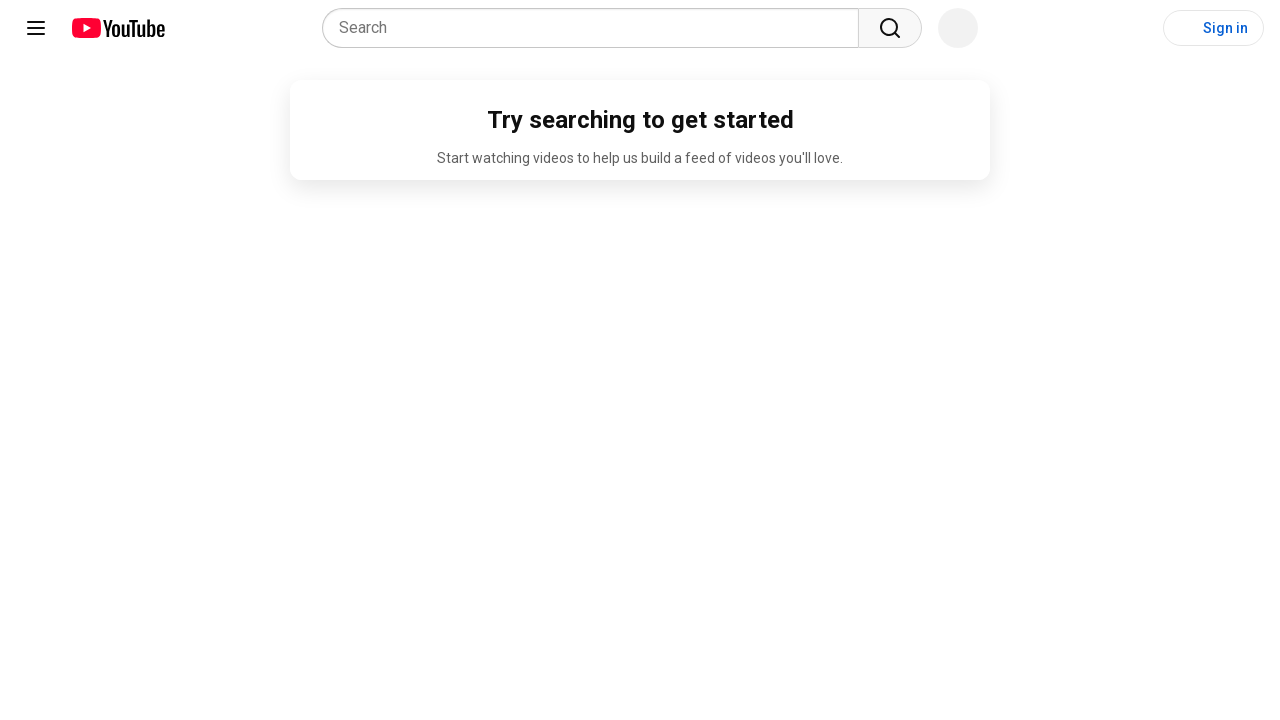

YouTube page loaded successfully - main content area detected
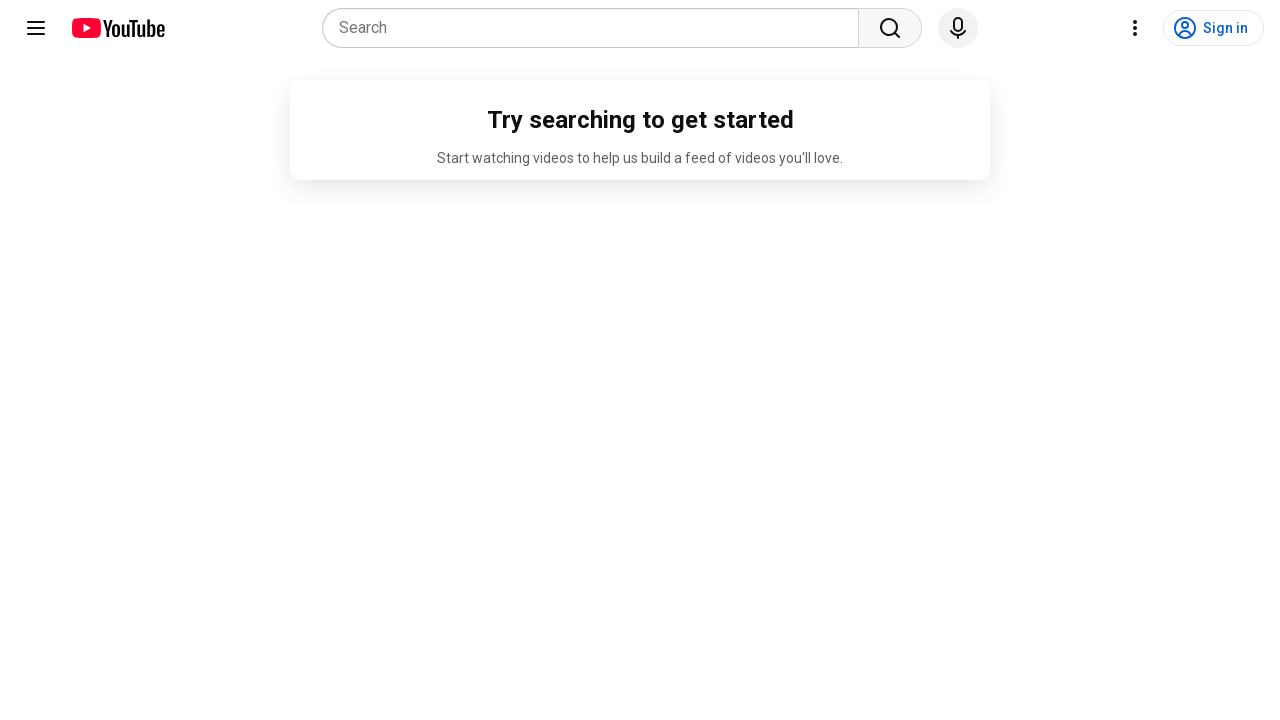

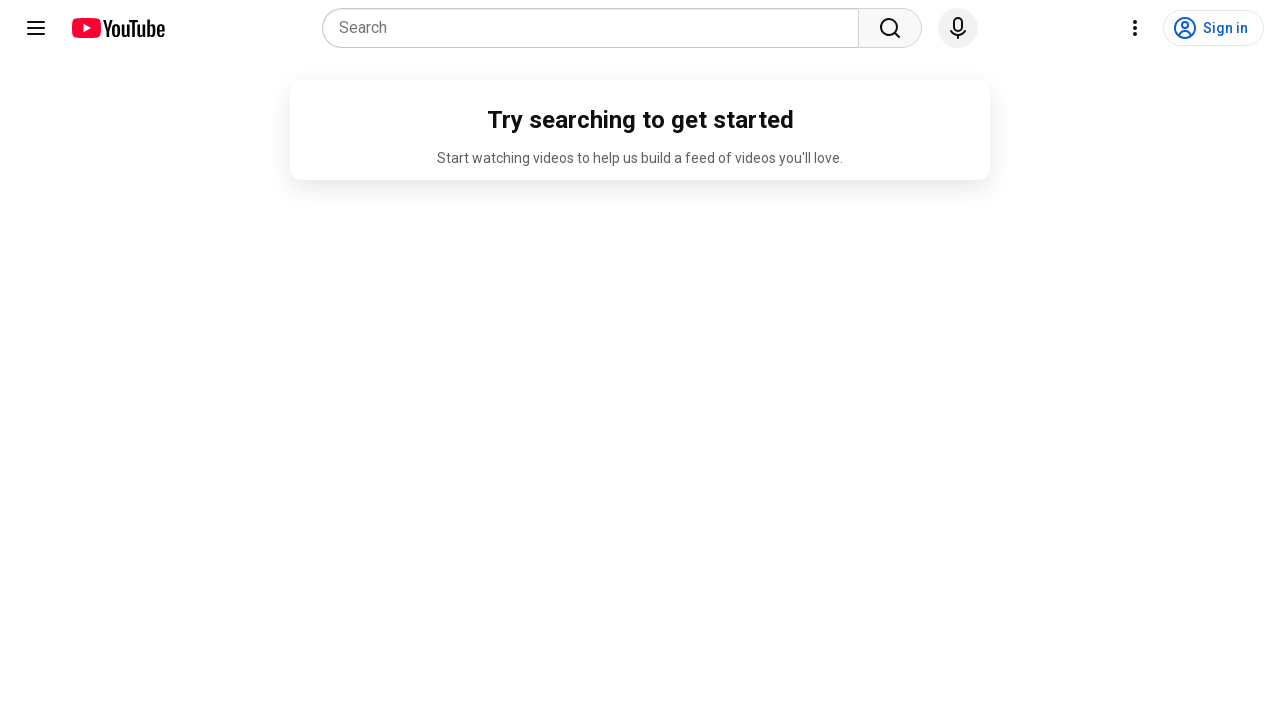